Tests that an appropriate error message is displayed when attempting to login without entering a password

Starting URL: https://login.salesforce.com/

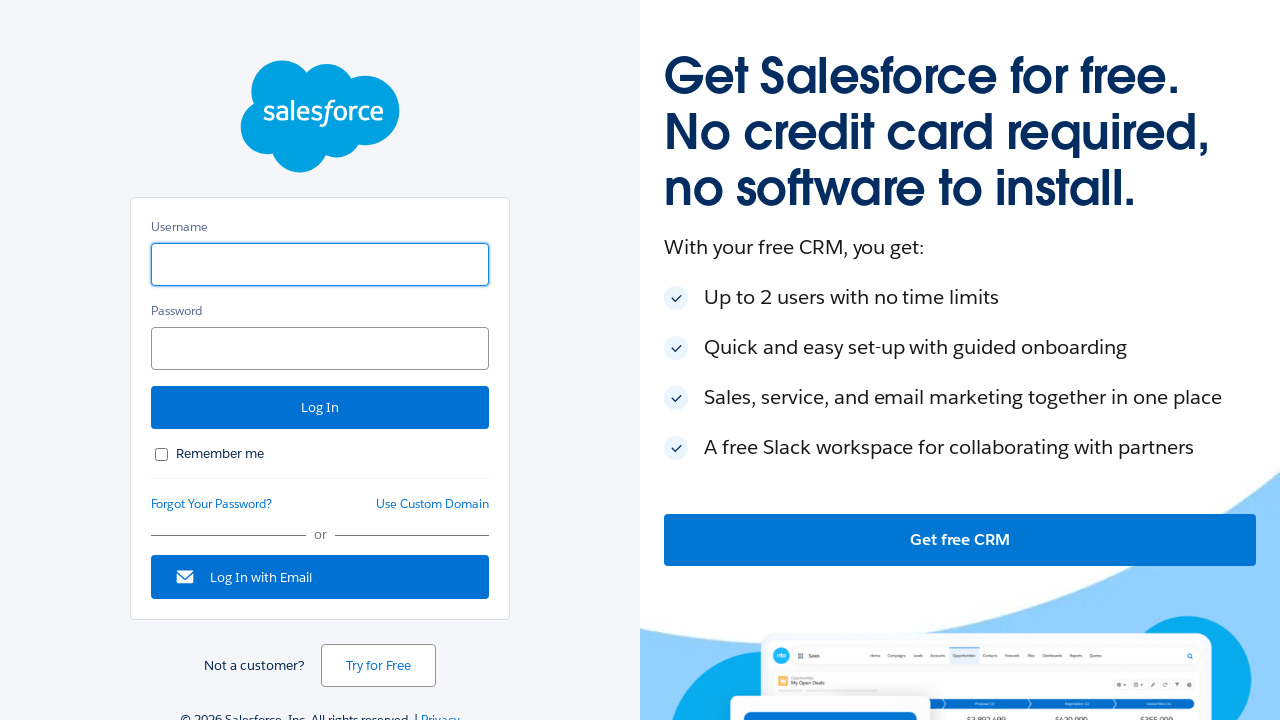

Entered username 'user@gmail.com' in username field on input#username
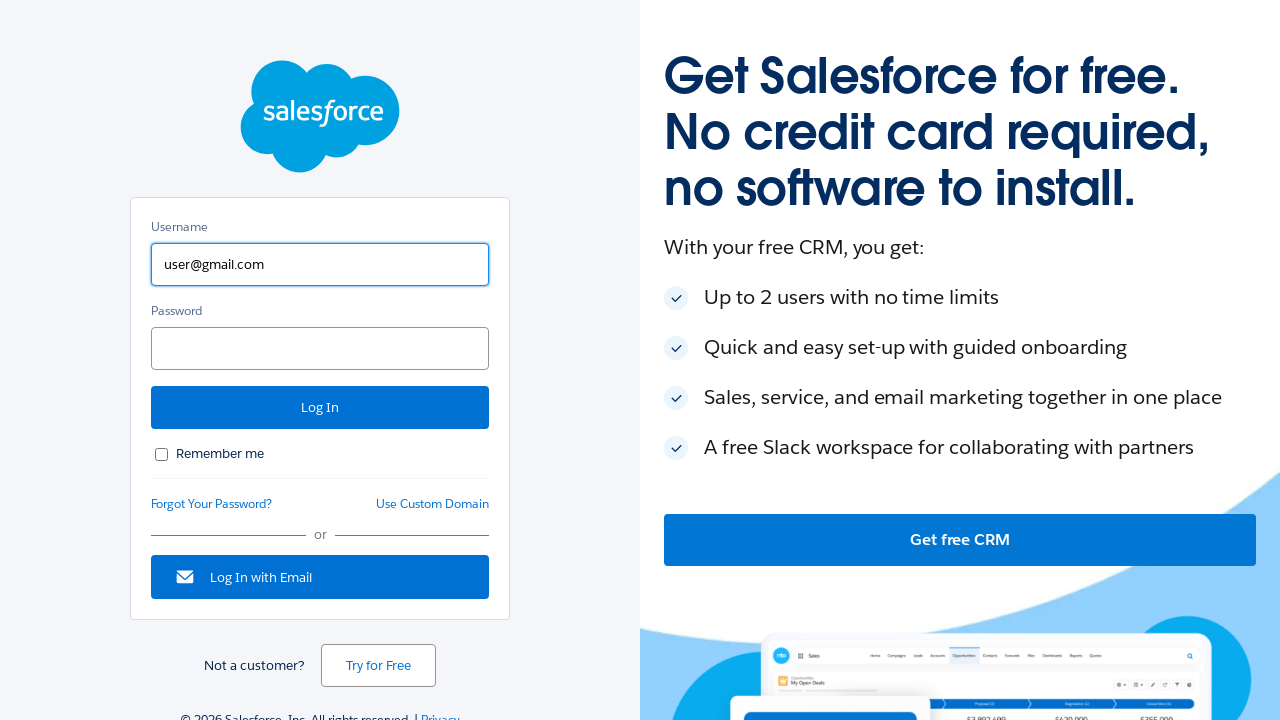

Cleared password field to leave it empty on input#password
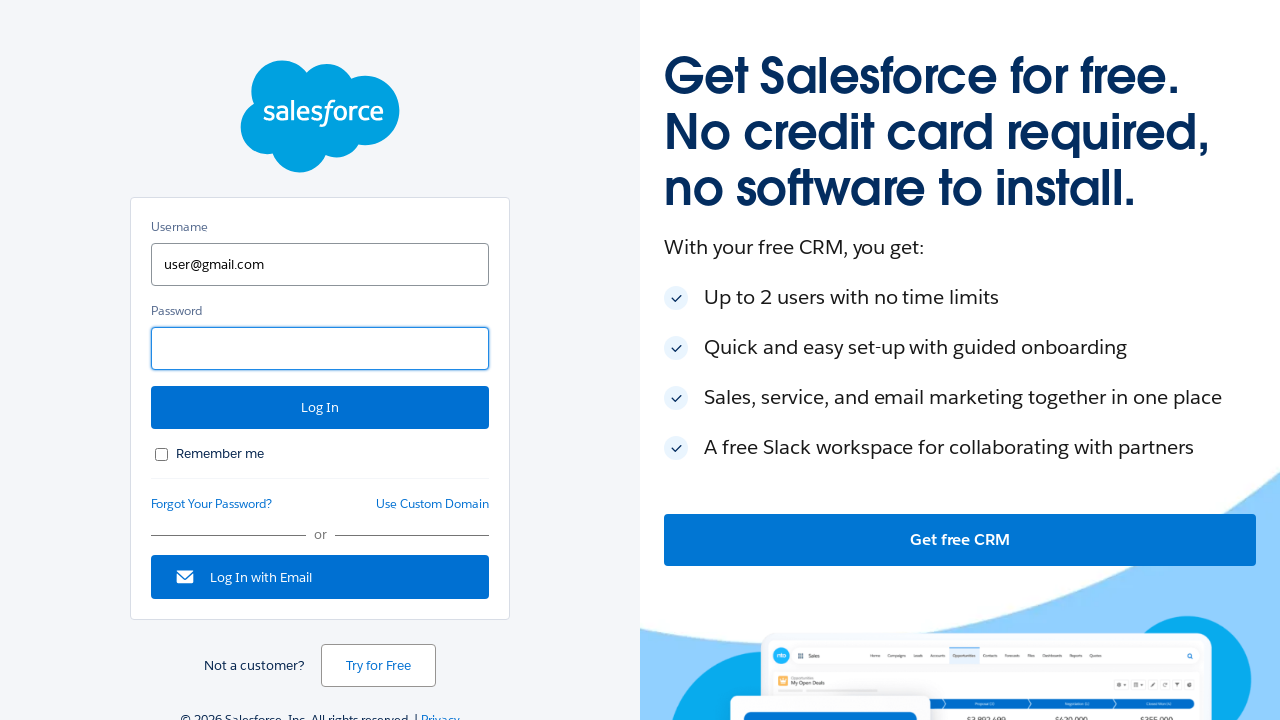

Clicked login button without entering password at (320, 408) on input#Login
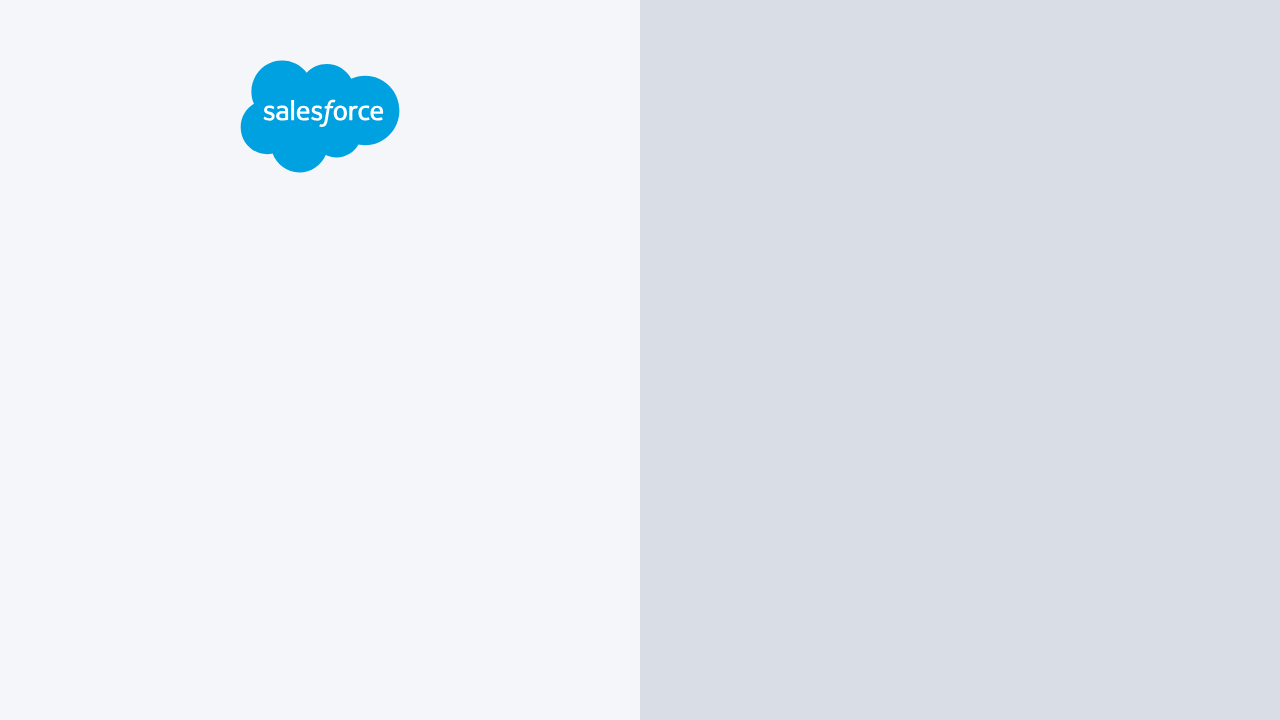

Error message element appeared on page
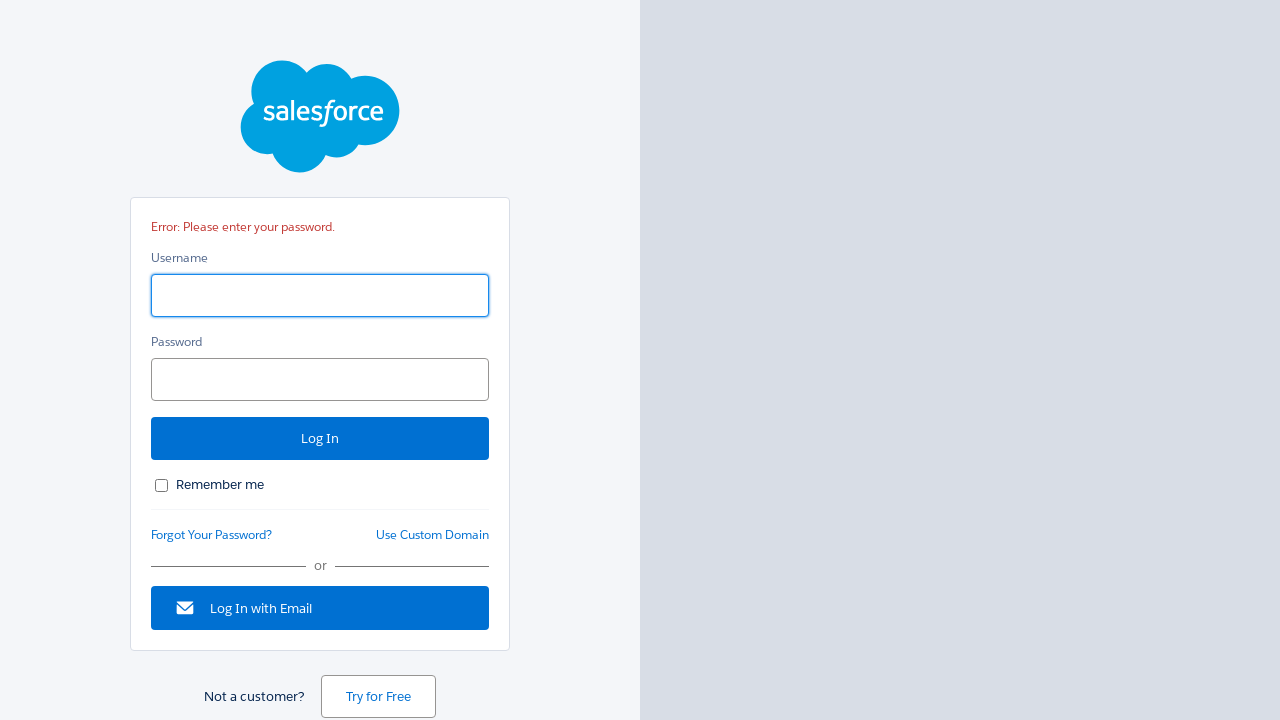

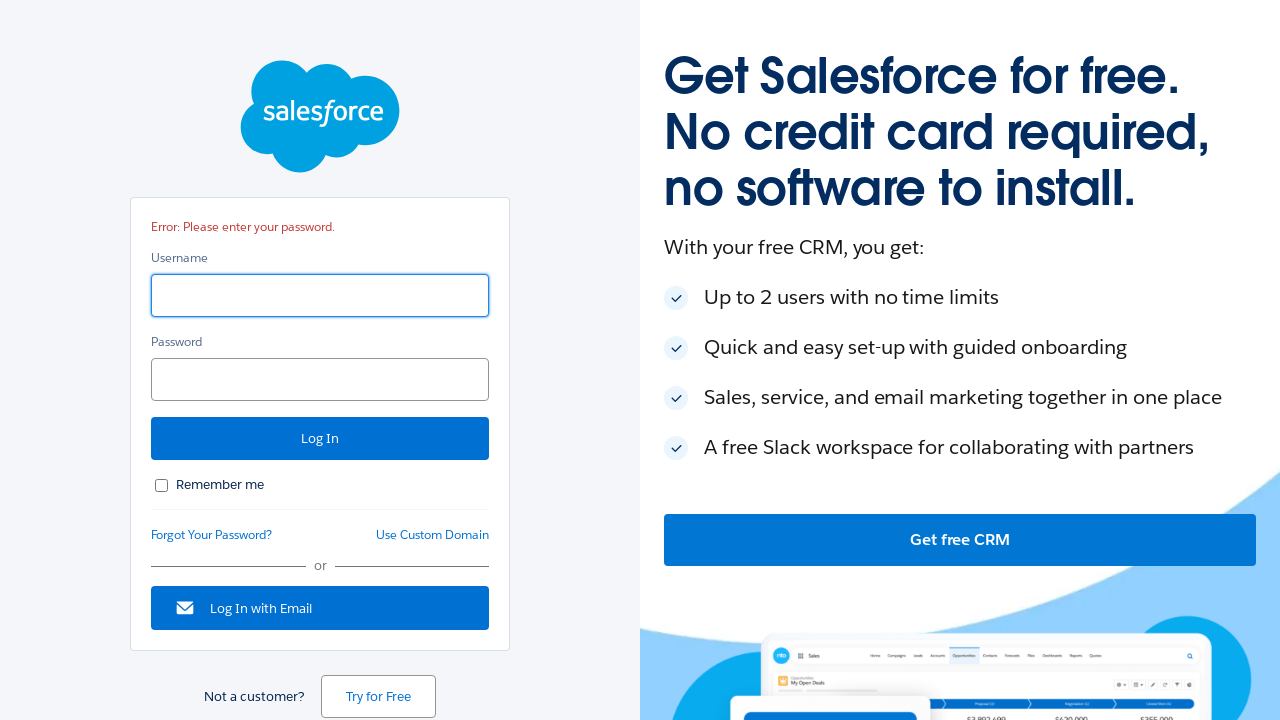